Tests keypress functionality by filling a name field and clicking a button

Starting URL: https://formy-project.herokuapp.com/keypress

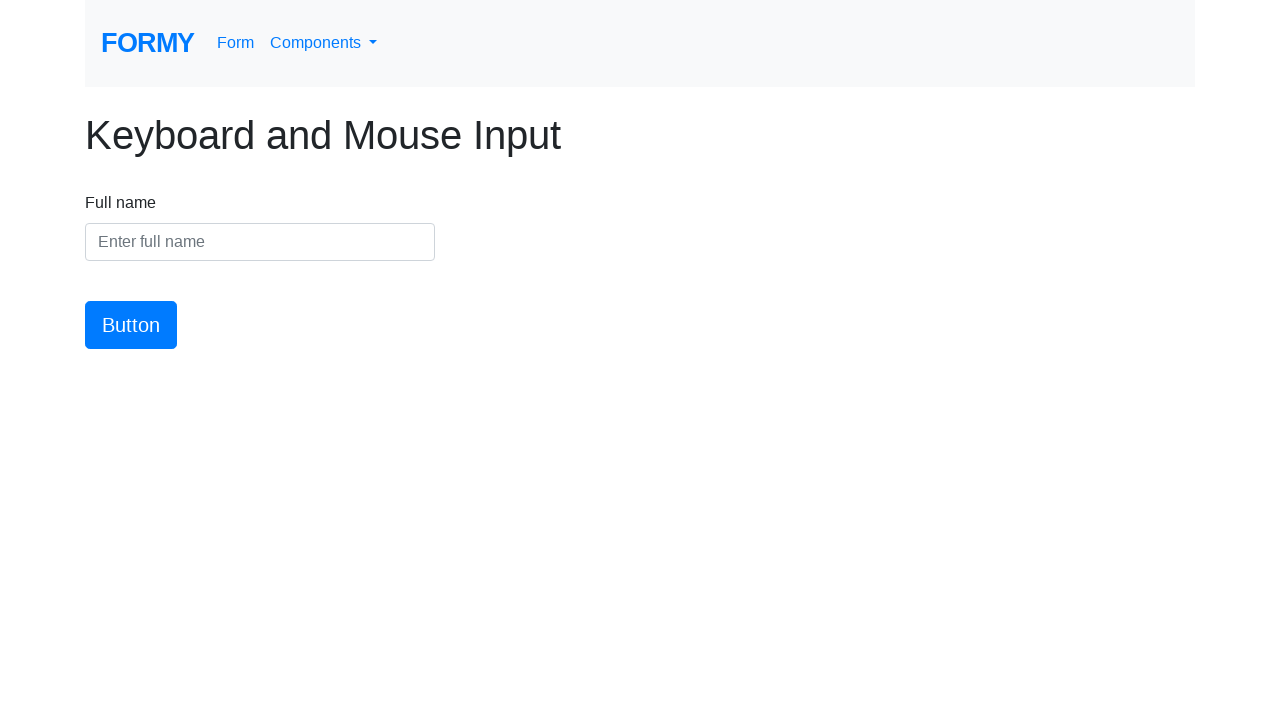

Clicked on name field at (260, 242) on #name
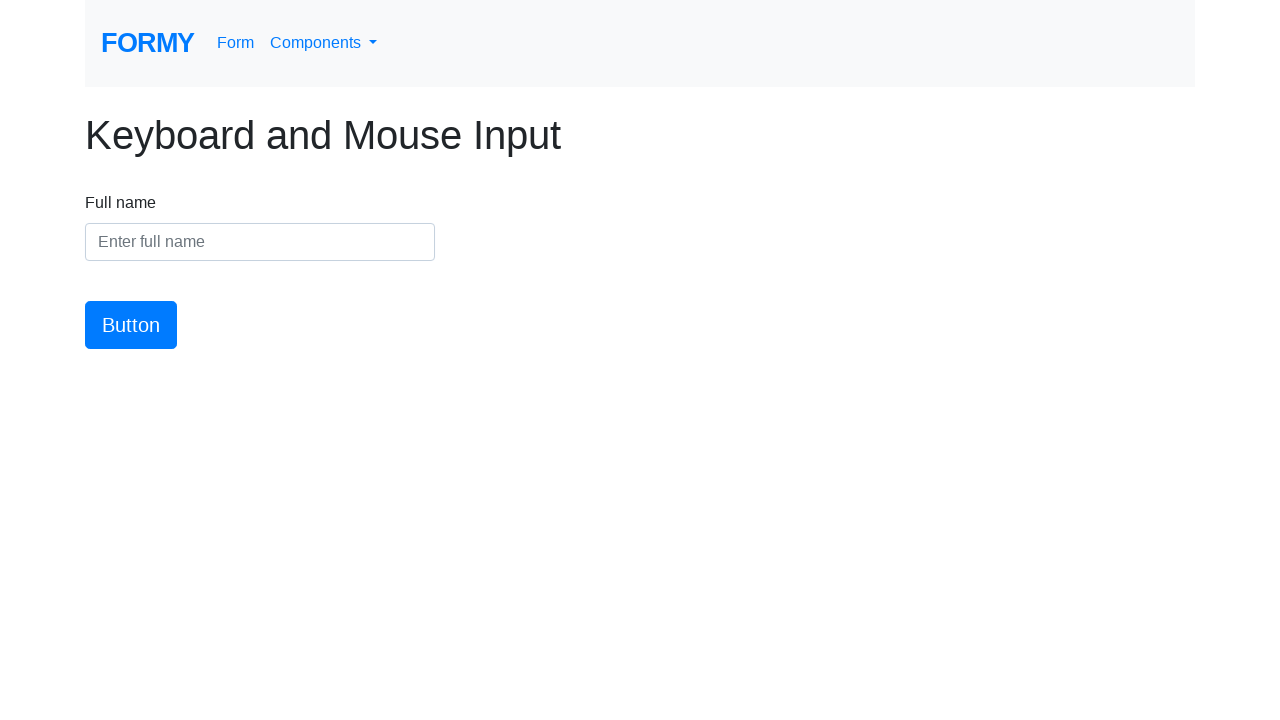

Filled name field with 'Mr.White' on #name
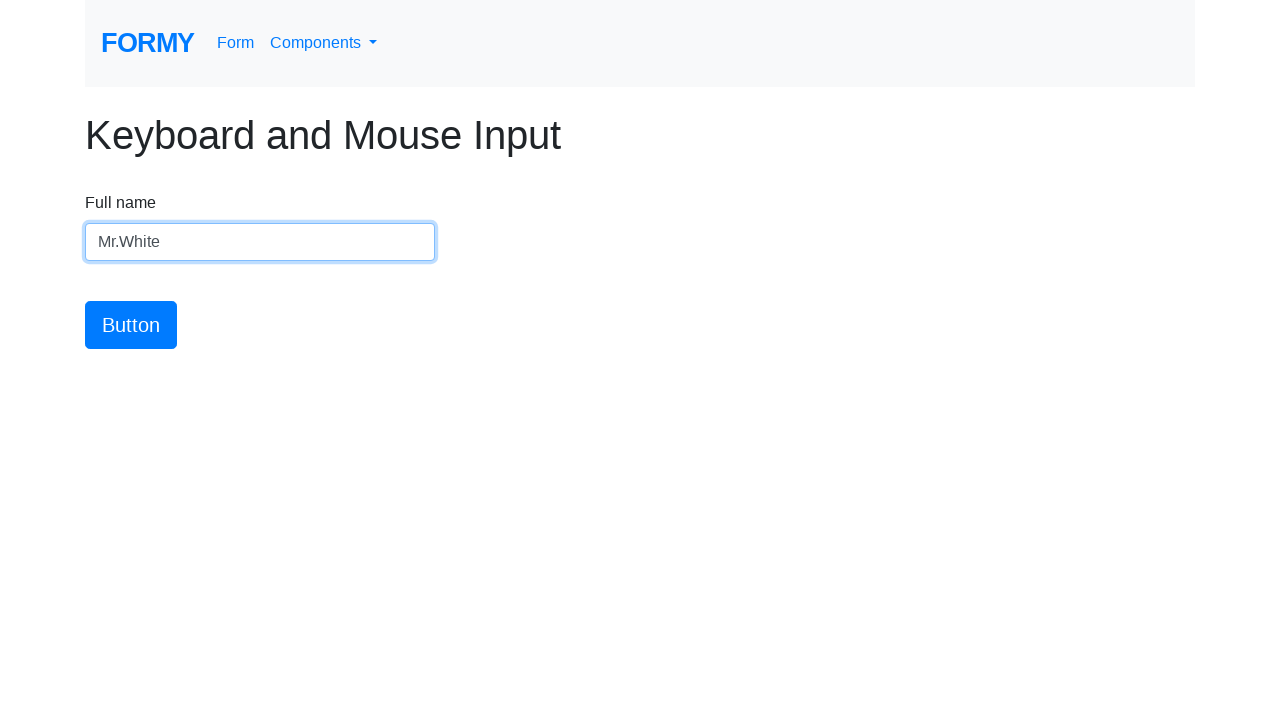

Clicked the submit button at (131, 325) on #button
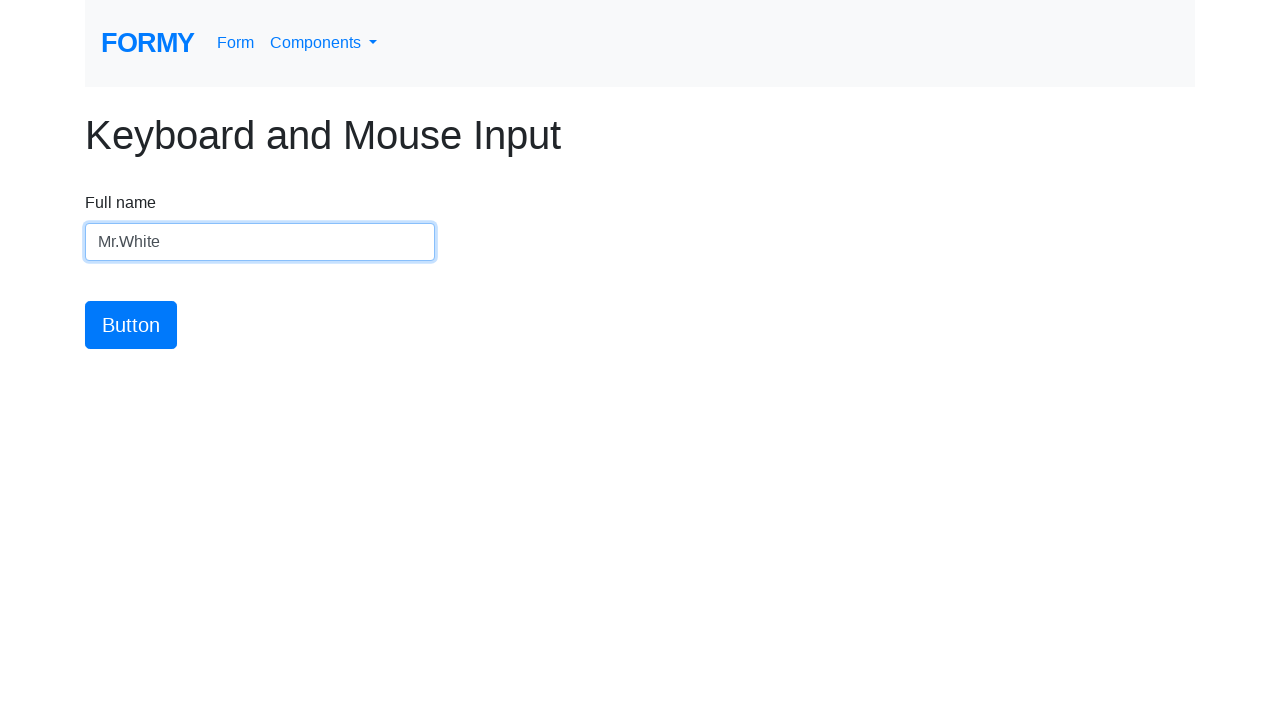

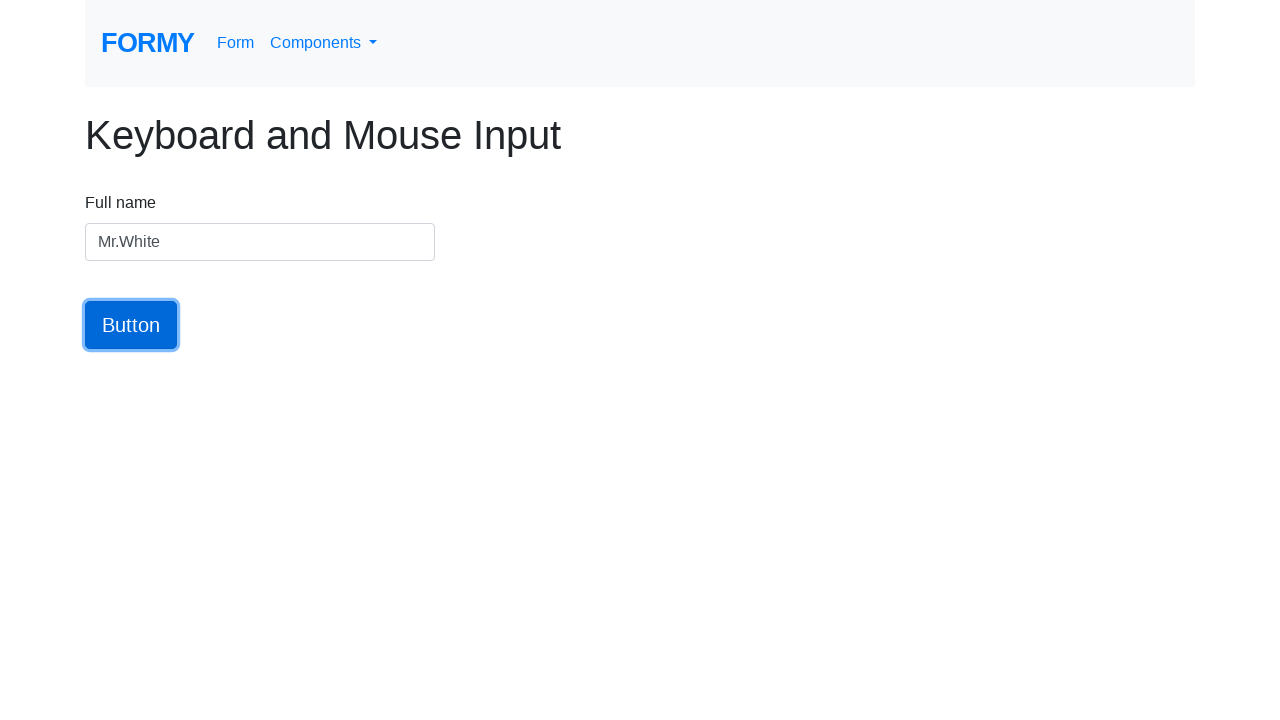